Tests selecting radio buttons with w3-check class, then specifically selects Option 2 radio button.

Starting URL: https://kristinek.github.io/site/examples/actions

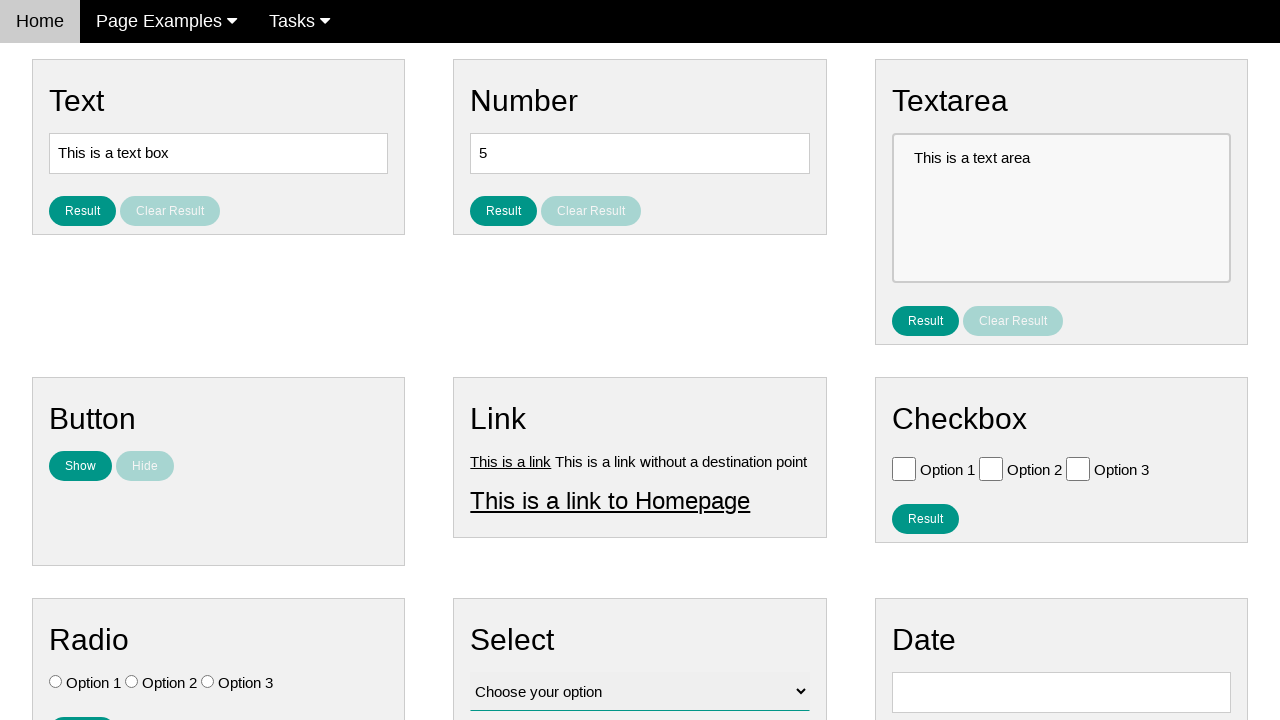

Navigated to actions example page
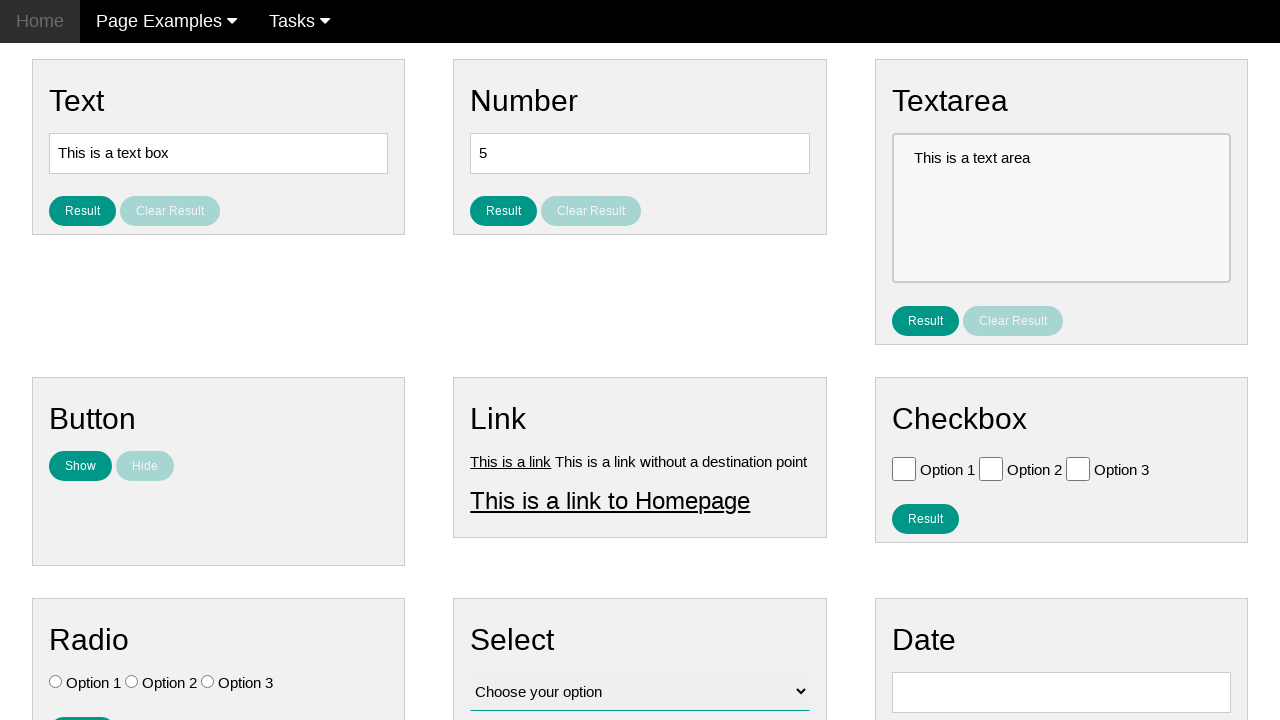

Located all radio buttons with w3-check class
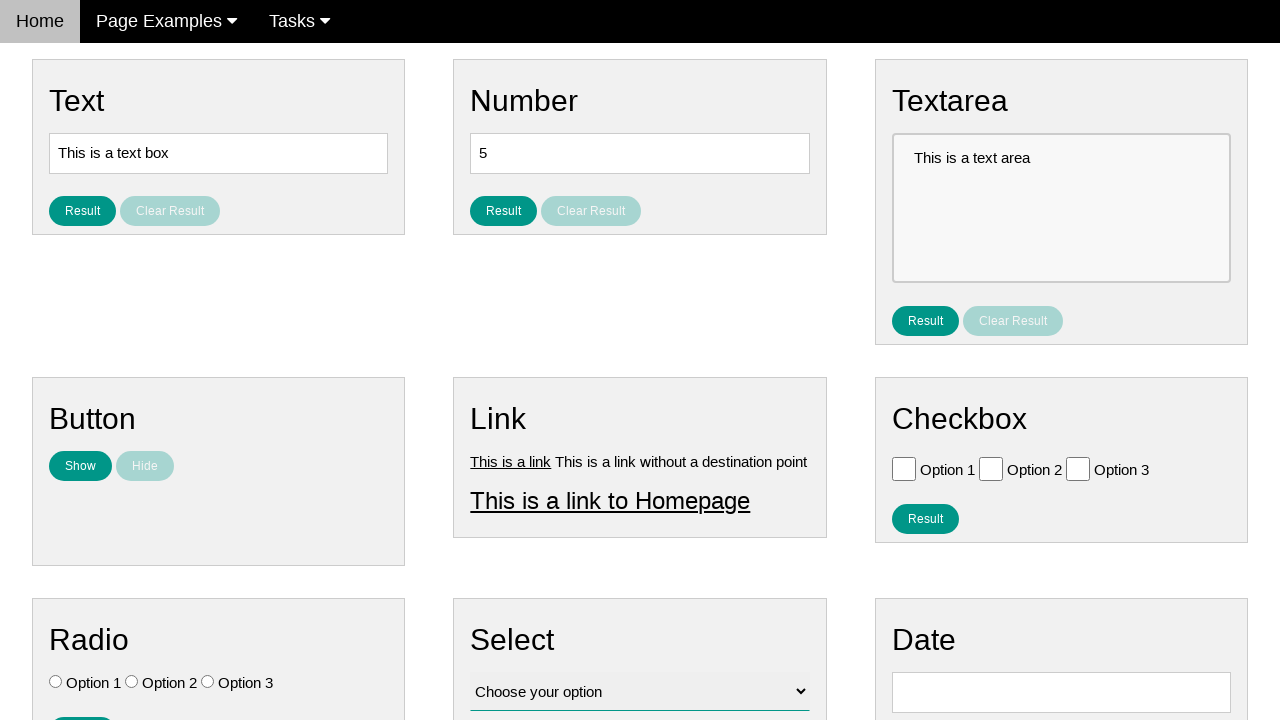

Found 3 radio buttons
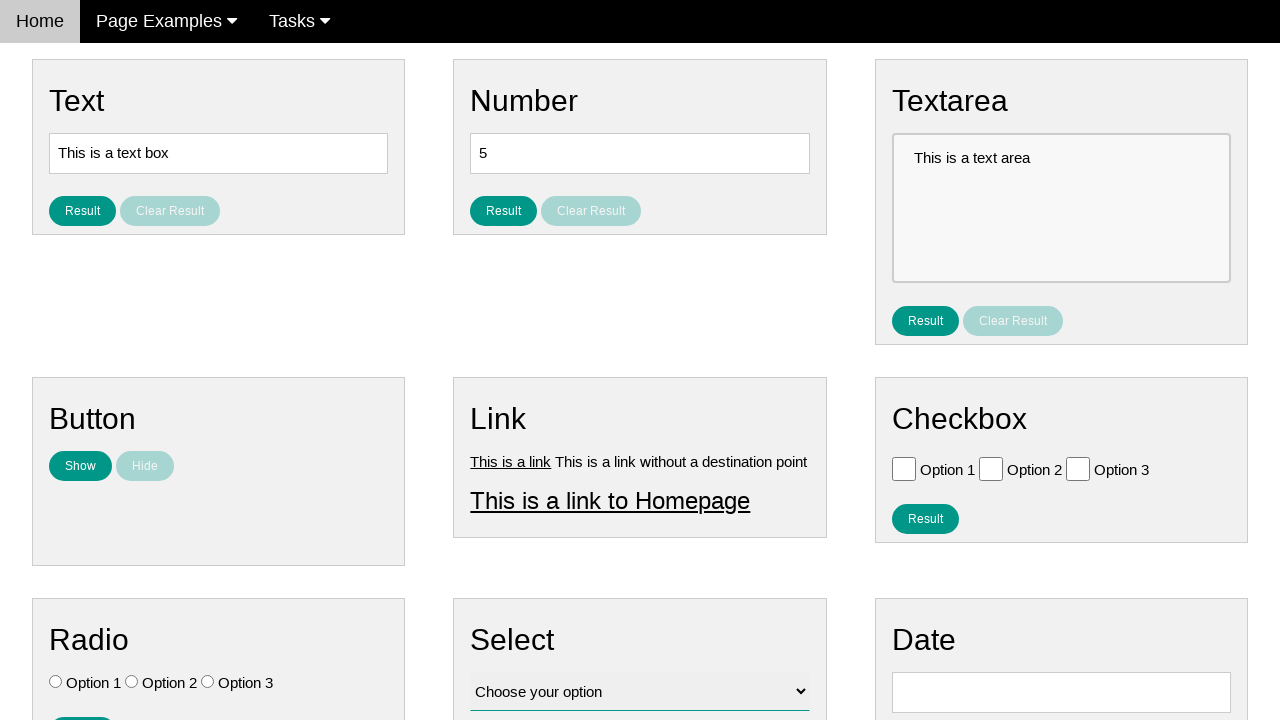

Verified radio button 0 is unchecked
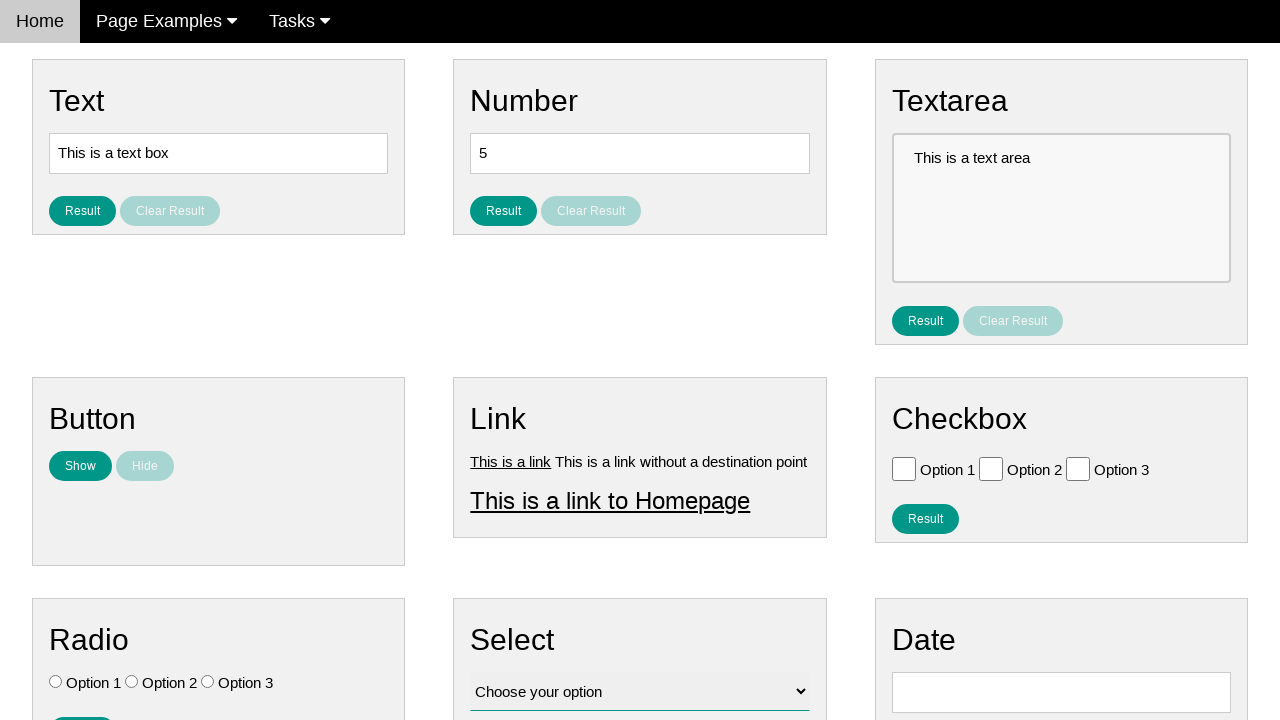

Clicked radio button 0 at (56, 682) on .w3-check[type='radio'] >> nth=0
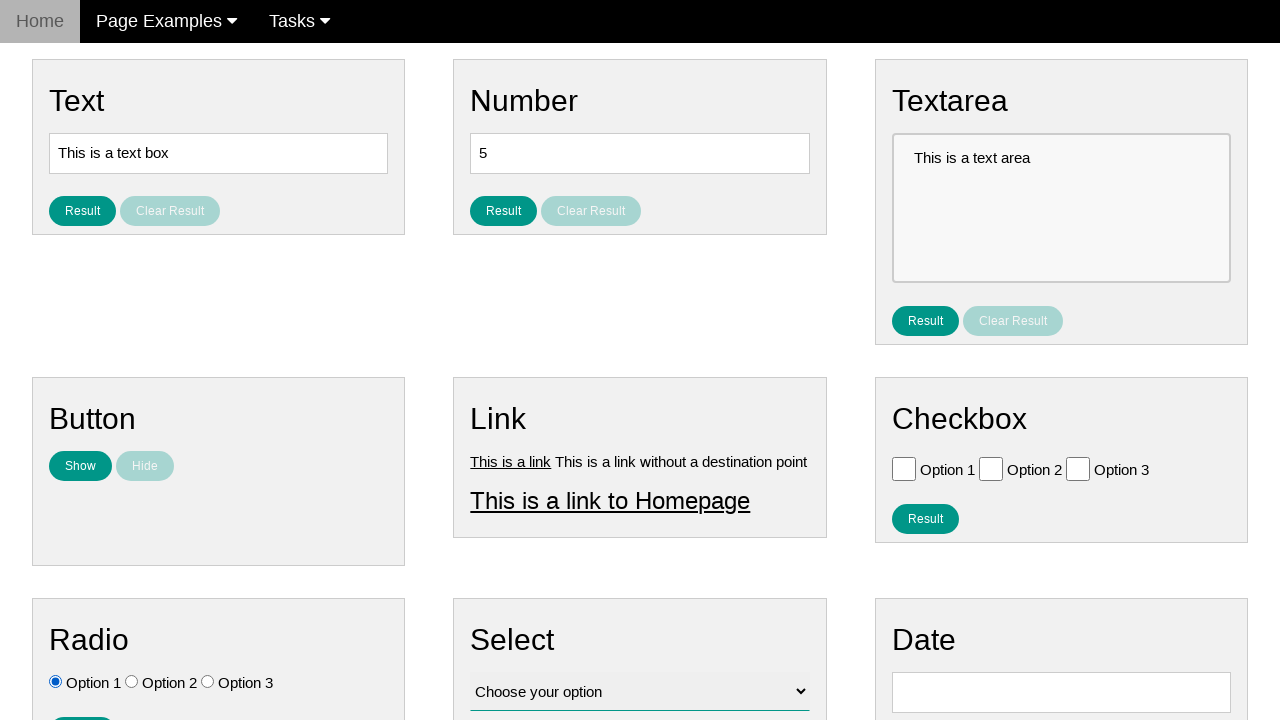

Verified radio button 0 is now checked
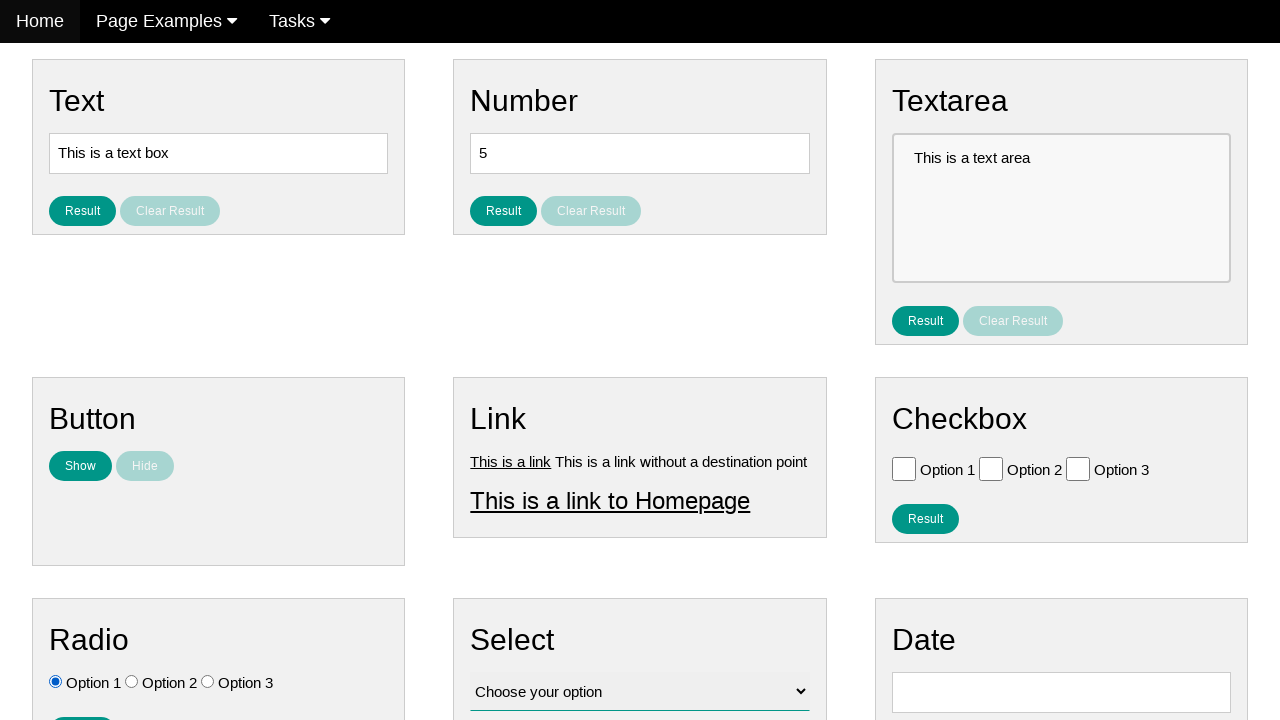

Verified radio button 1 is unchecked
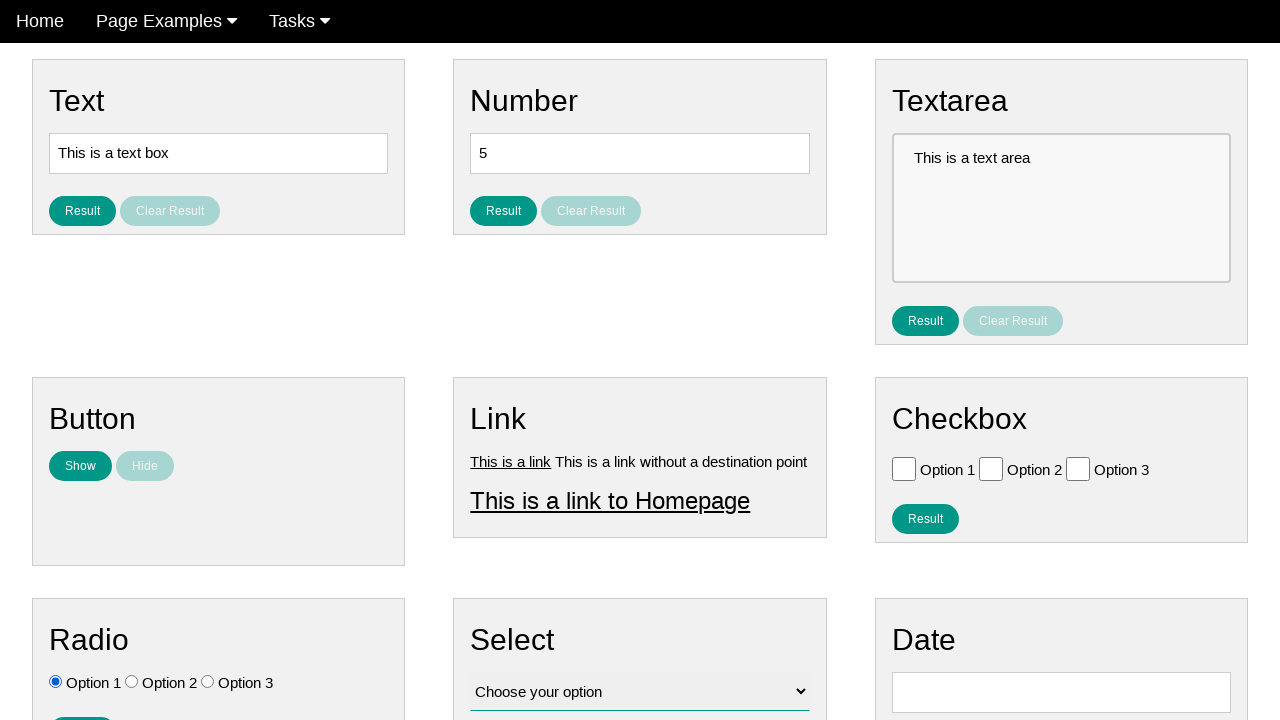

Clicked radio button 1 at (132, 682) on .w3-check[type='radio'] >> nth=1
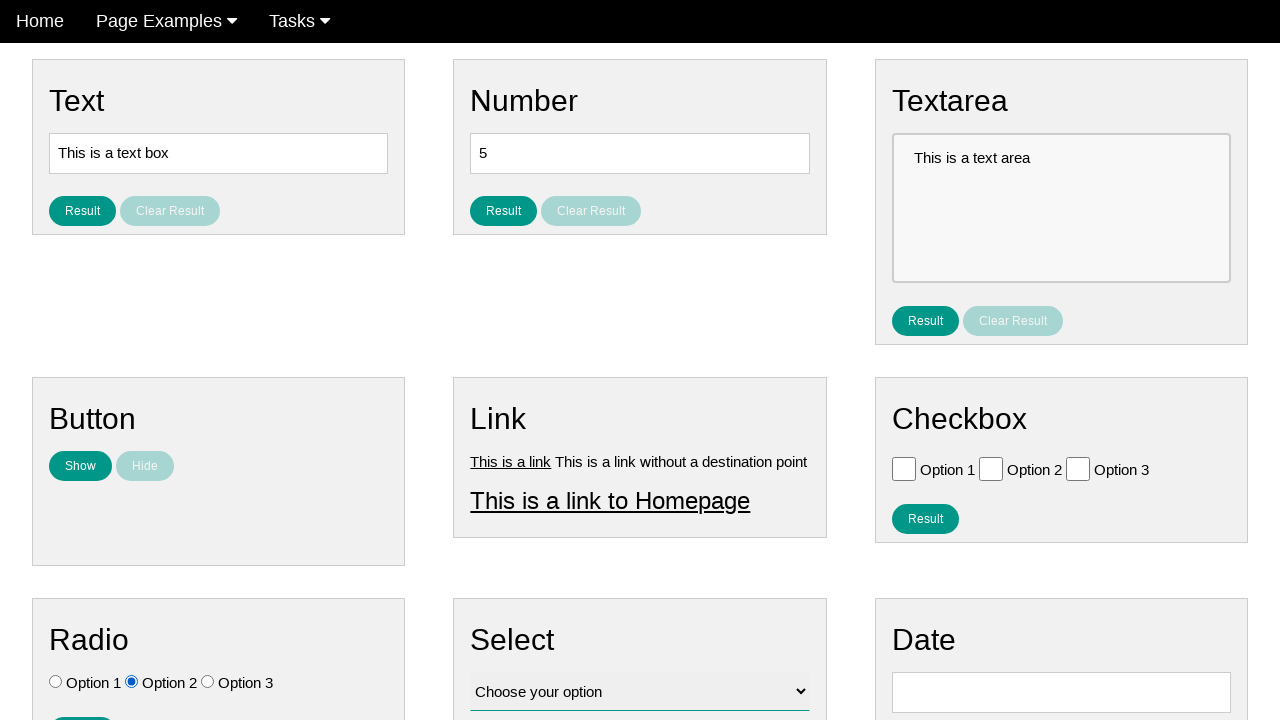

Verified radio button 1 is now checked
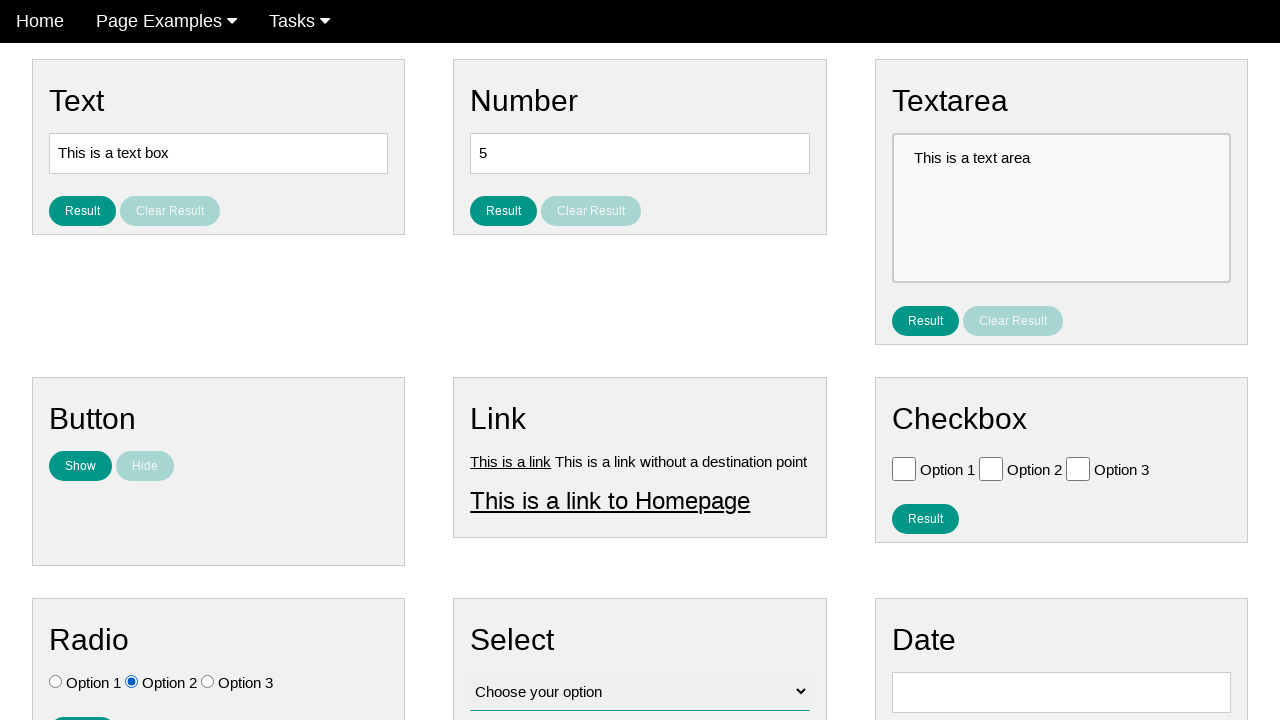

Verified radio button 2 is unchecked
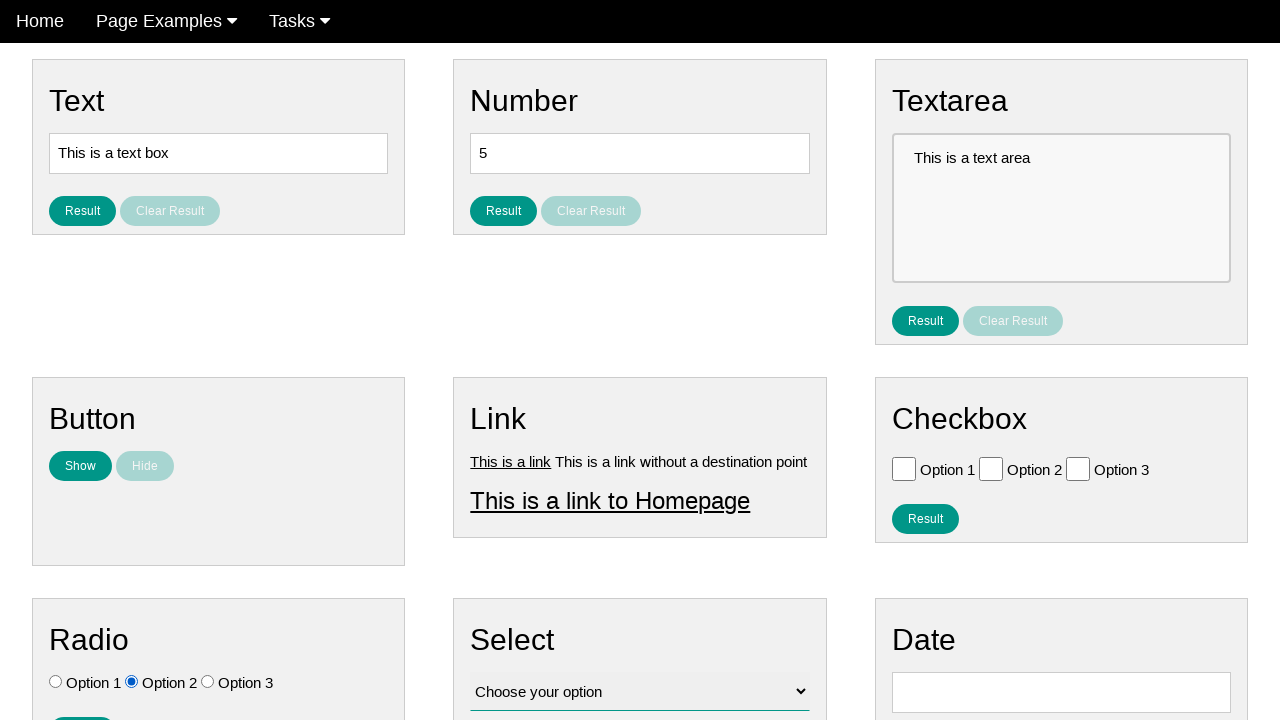

Clicked radio button 2 at (208, 682) on .w3-check[type='radio'] >> nth=2
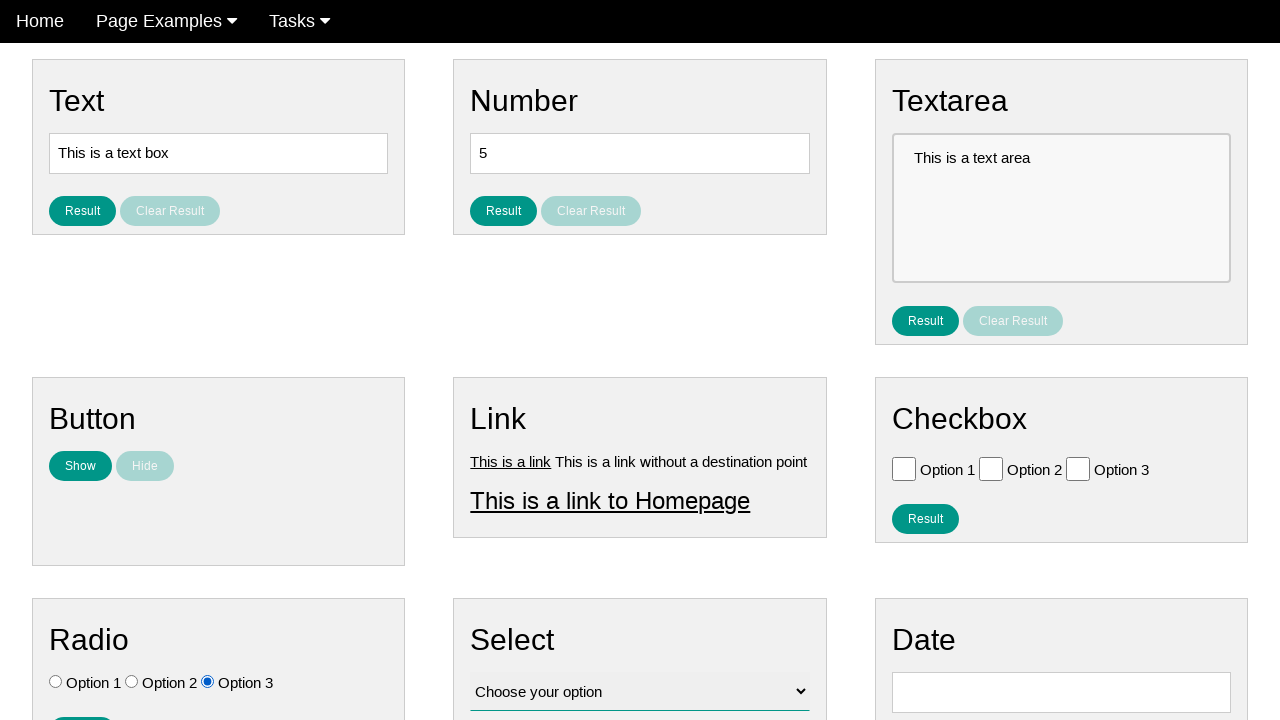

Verified radio button 2 is now checked
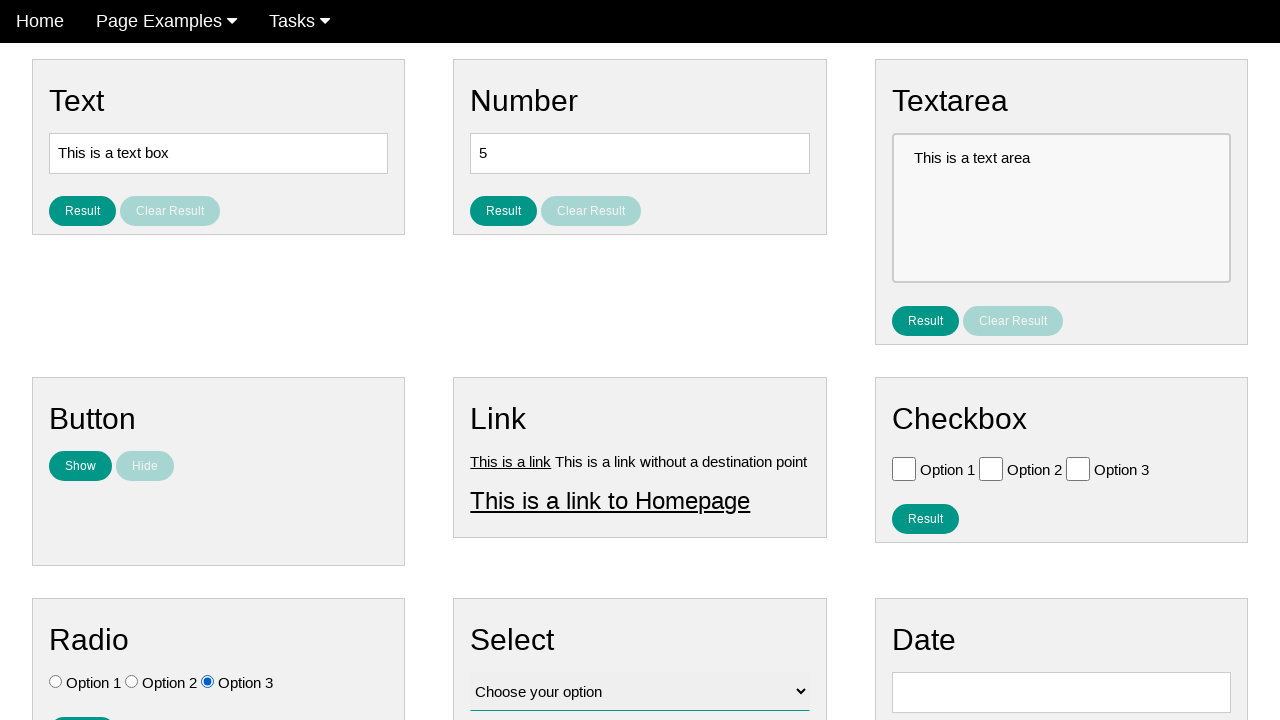

Located Option 2 radio button (id: vfb-7-2)
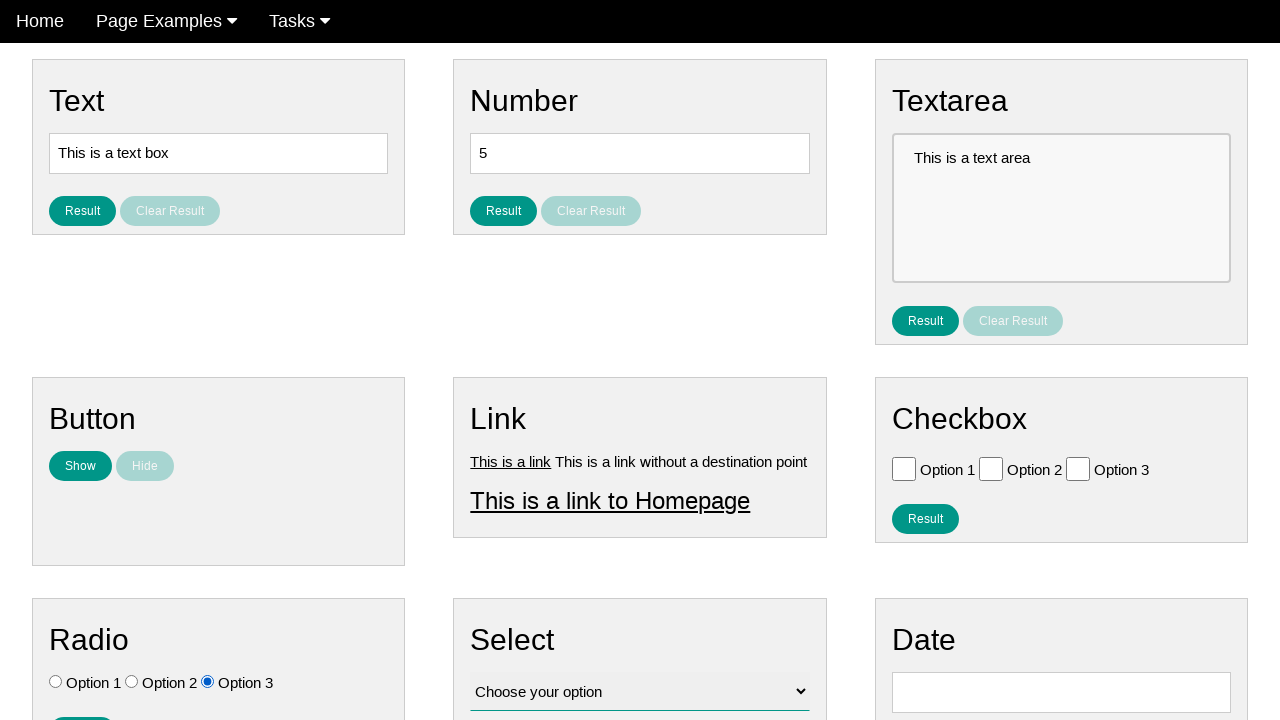

Verified Option 2 radio button is unchecked
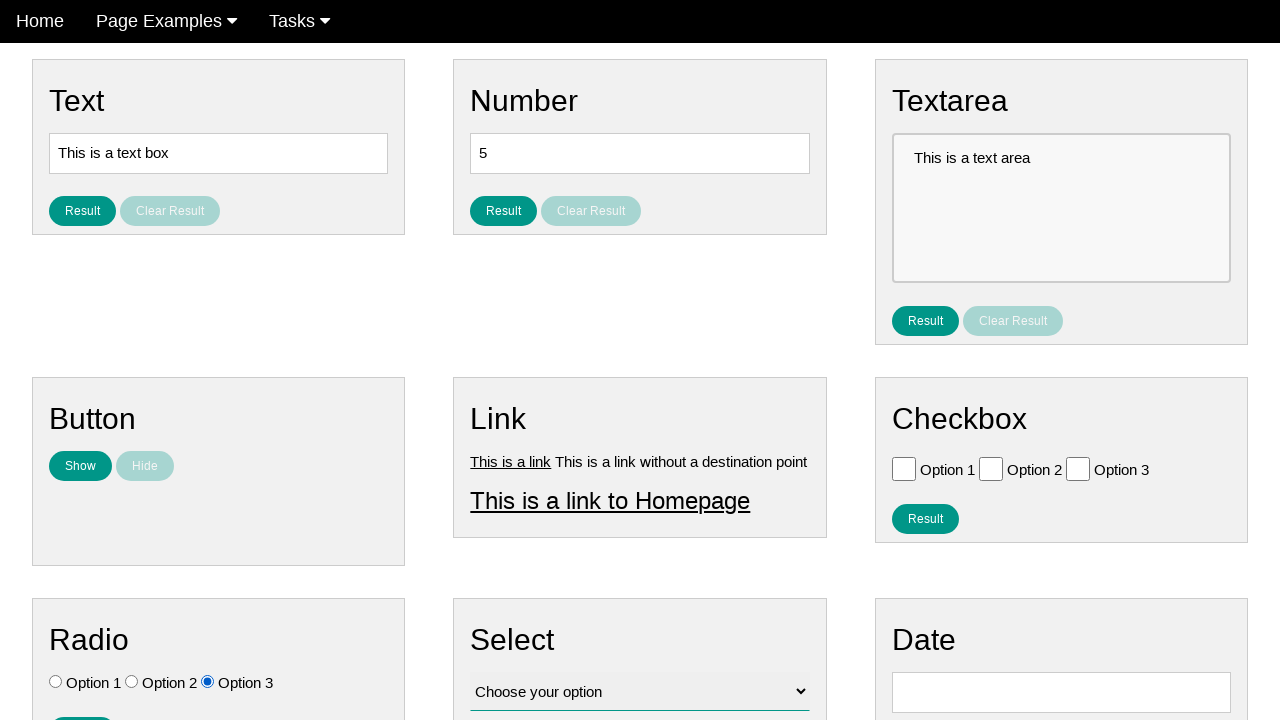

Clicked Option 2 radio button at (132, 682) on input#vfb-7-2
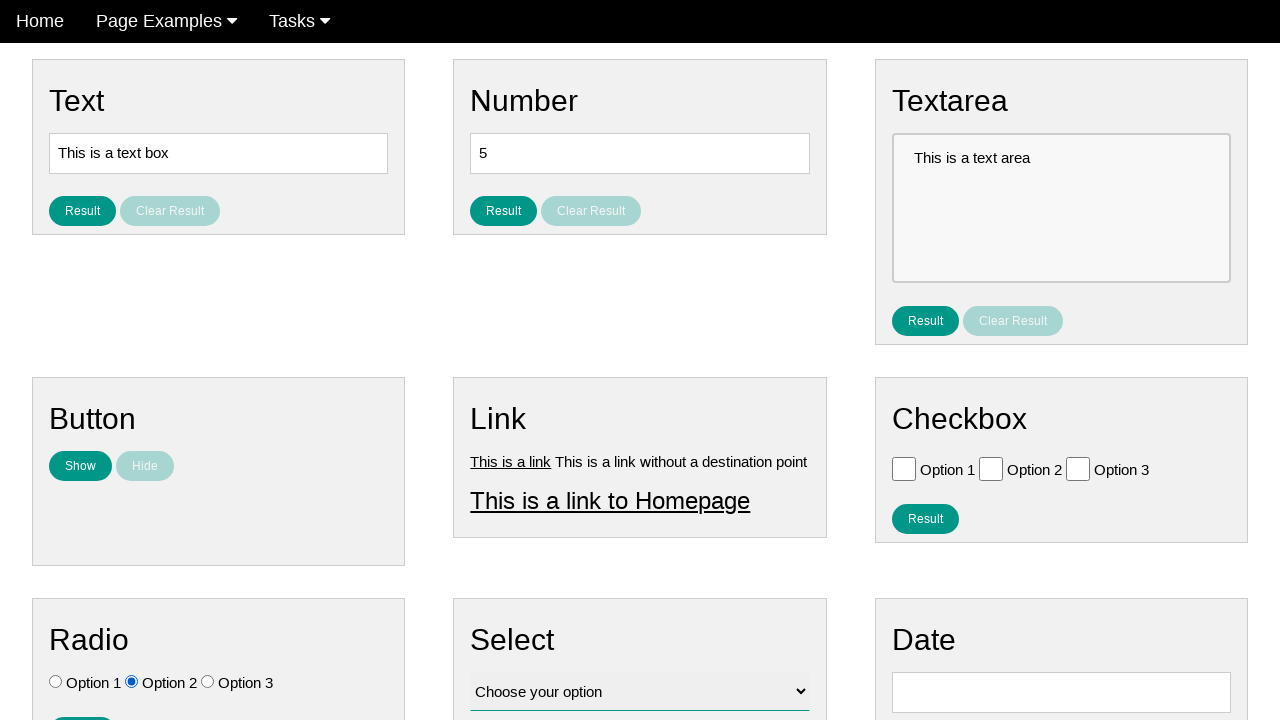

Verified Option 2 radio button is now checked
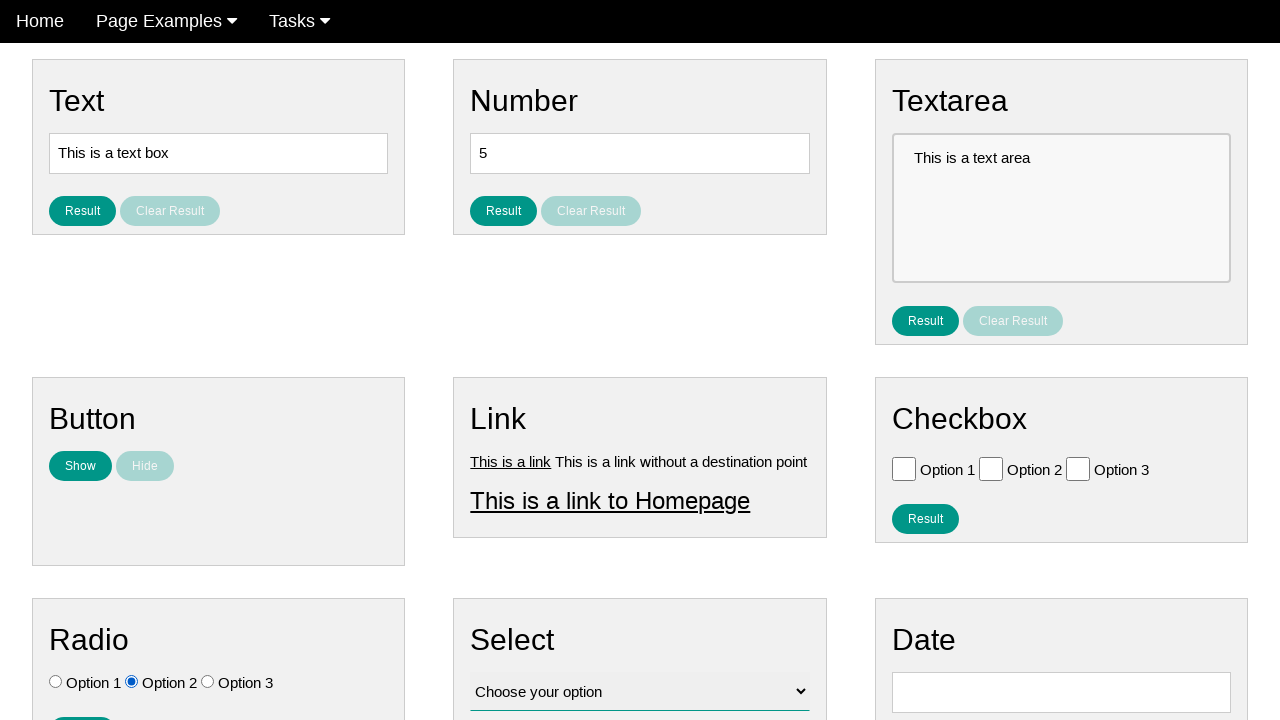

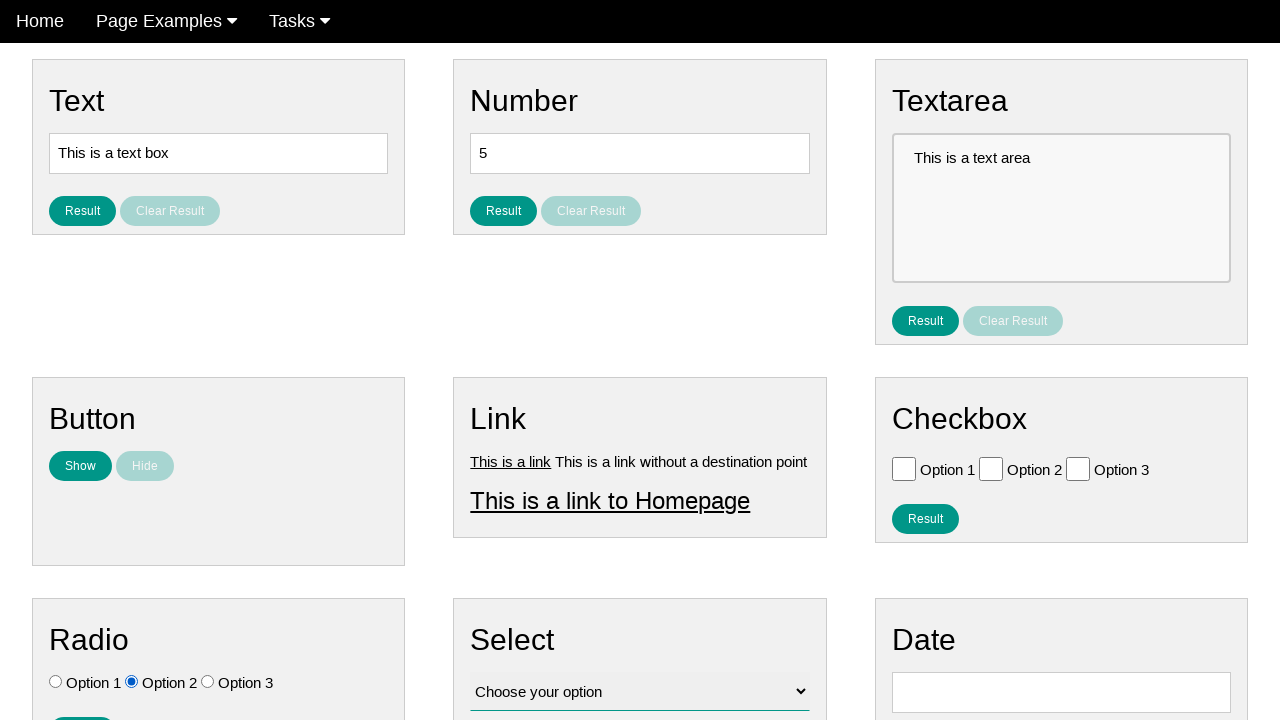